Tests dropdown menu functionality by selecting options using index, value, and visible text methods, and verifies the dropdown contains the expected number of options

Starting URL: https://the-internet.herokuapp.com/dropdown

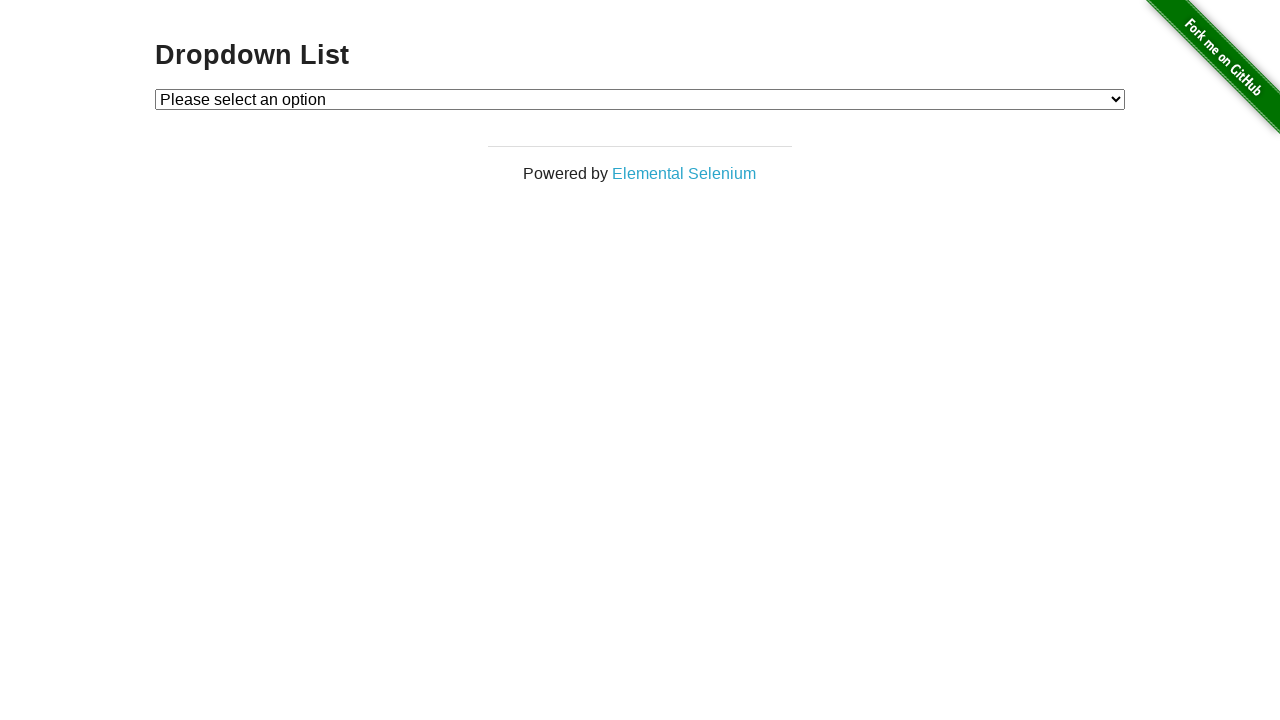

Selected Option 1 using index 1 on #dropdown
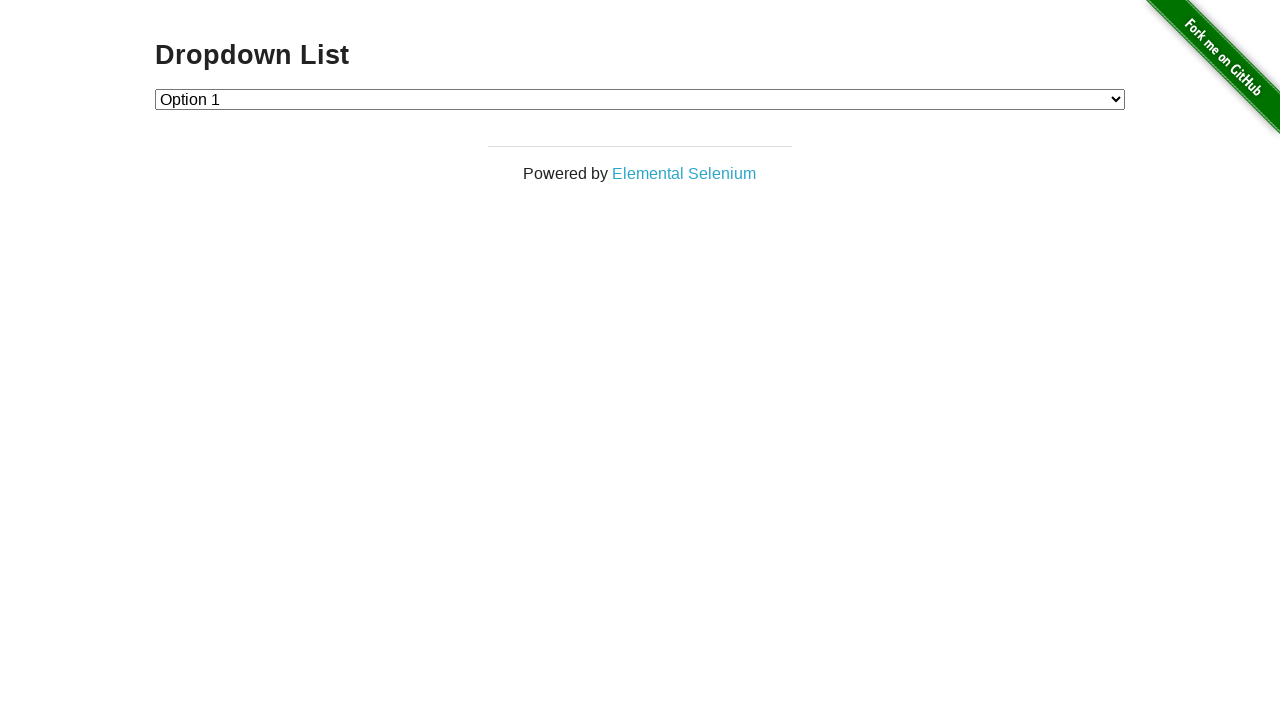

Verified Option 1 selected: Option 1
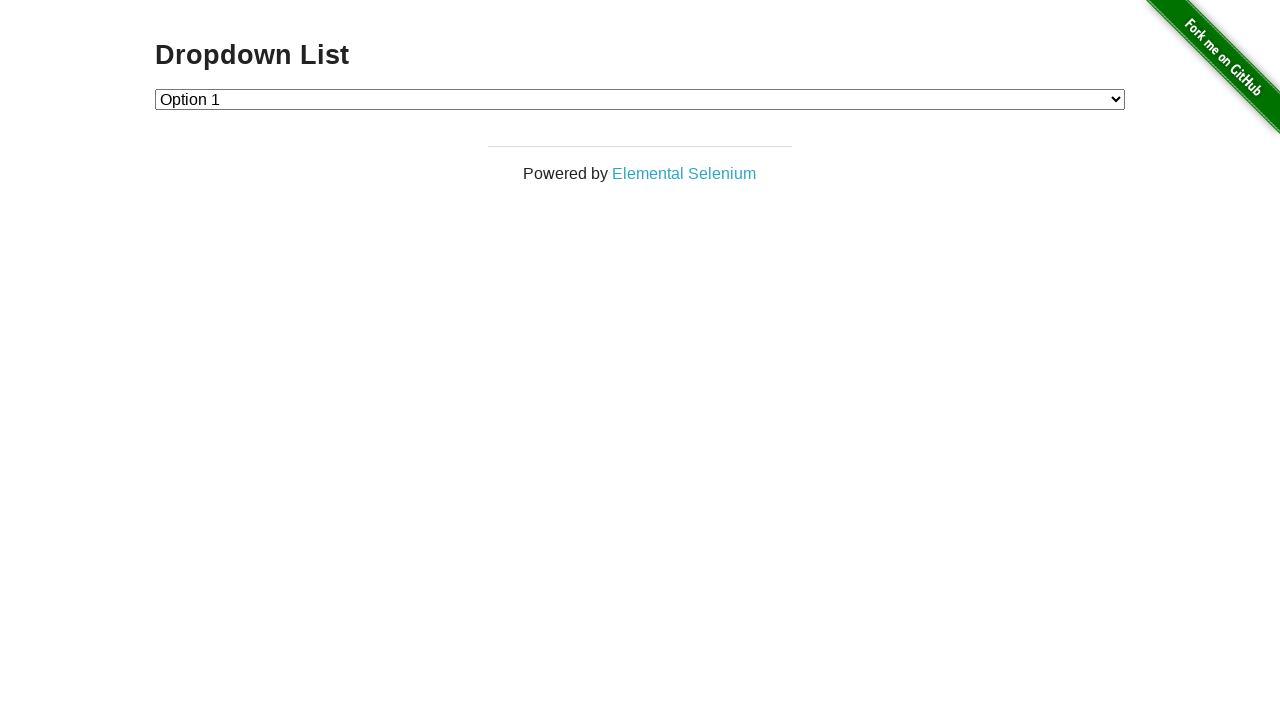

Selected Option 2 using value '2' on #dropdown
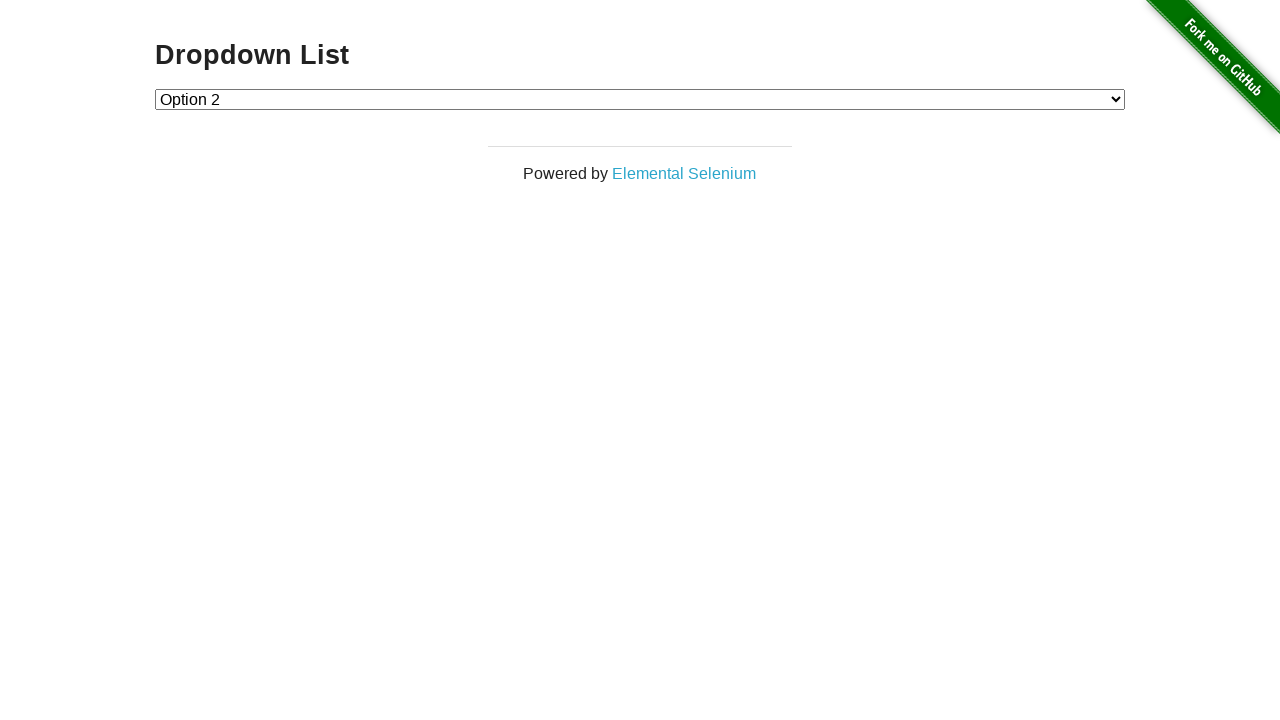

Verified Option 2 selected: Option 2
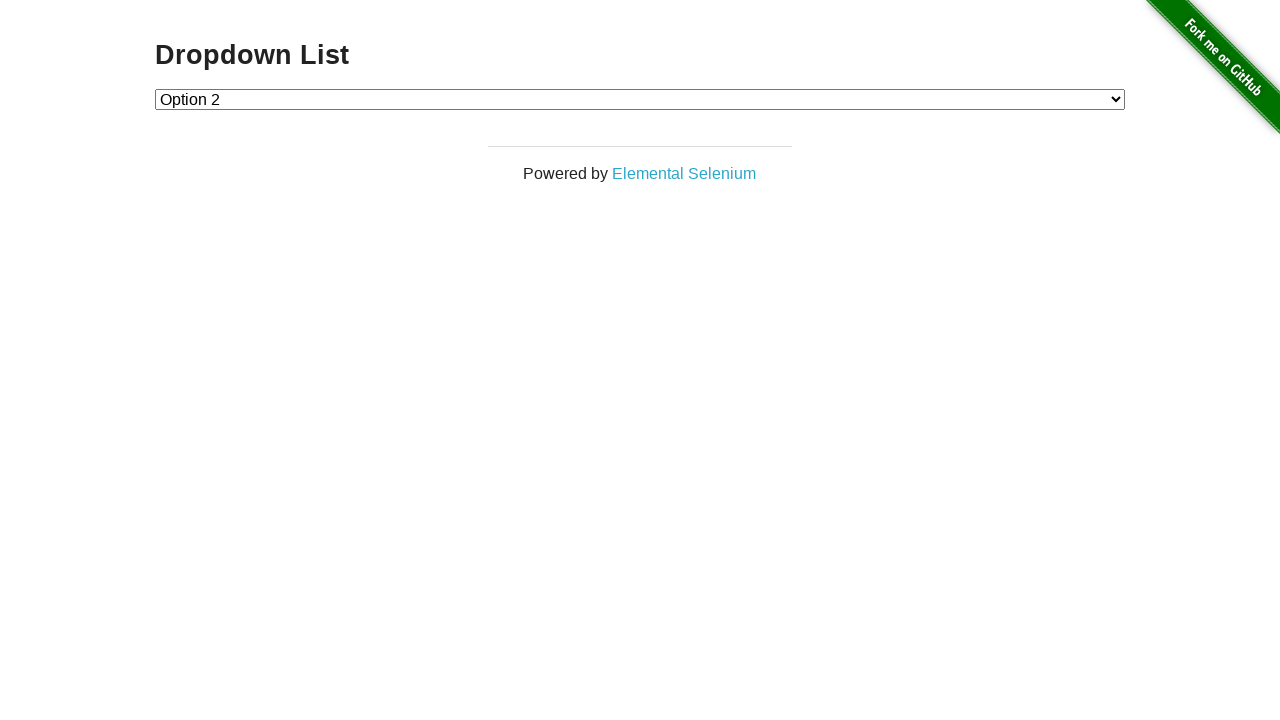

Selected Option 1 using visible text label on #dropdown
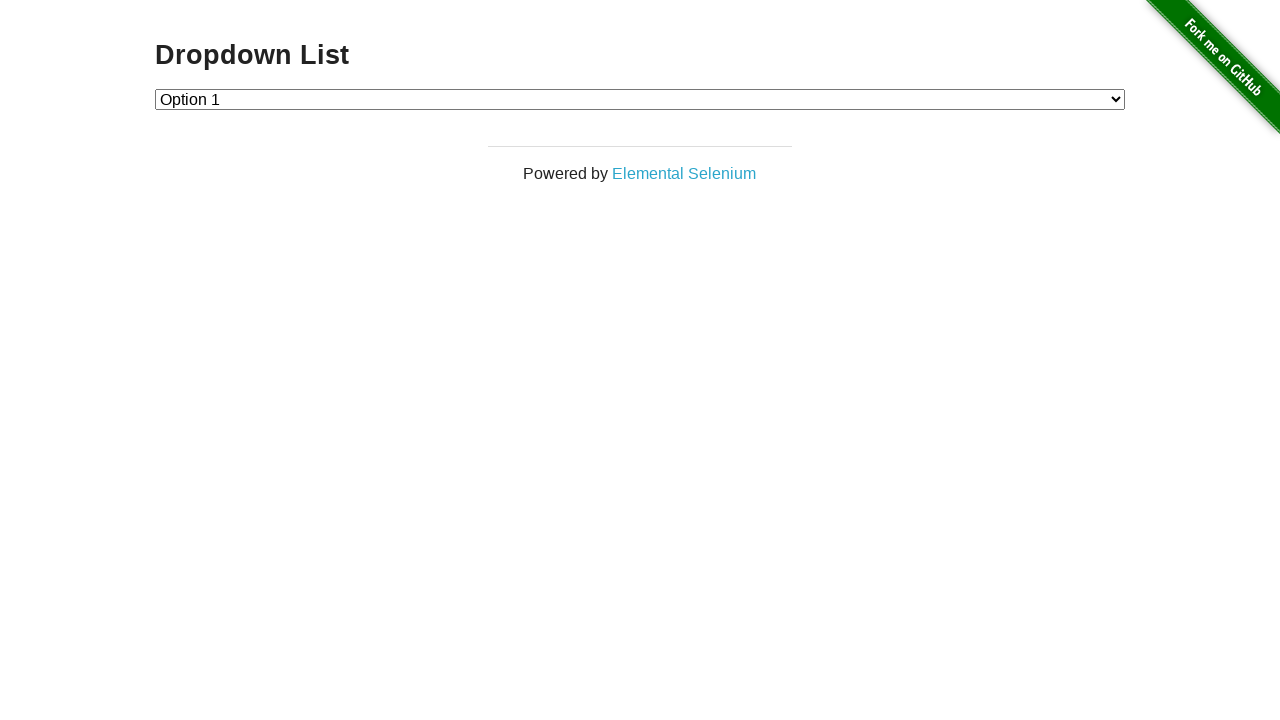

Verified Option 1 selected by label: Option 1
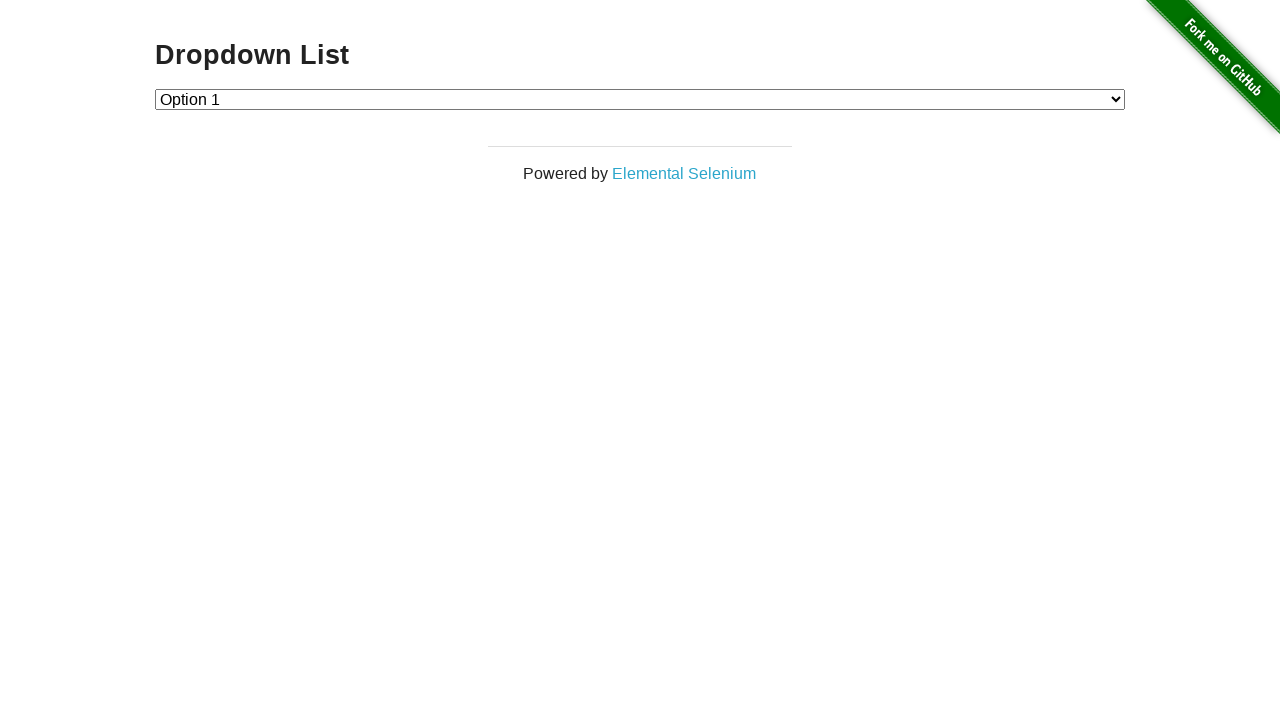

Retrieved all dropdown options
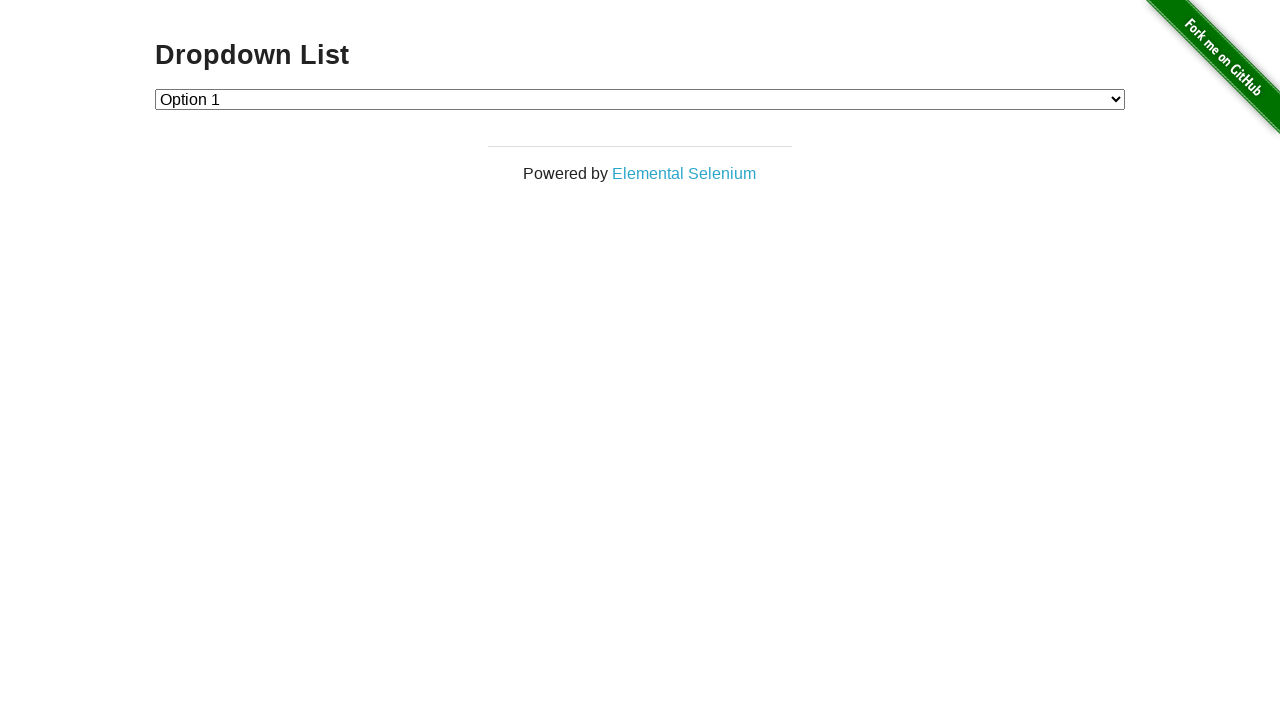

Counted dropdown options: 3 total
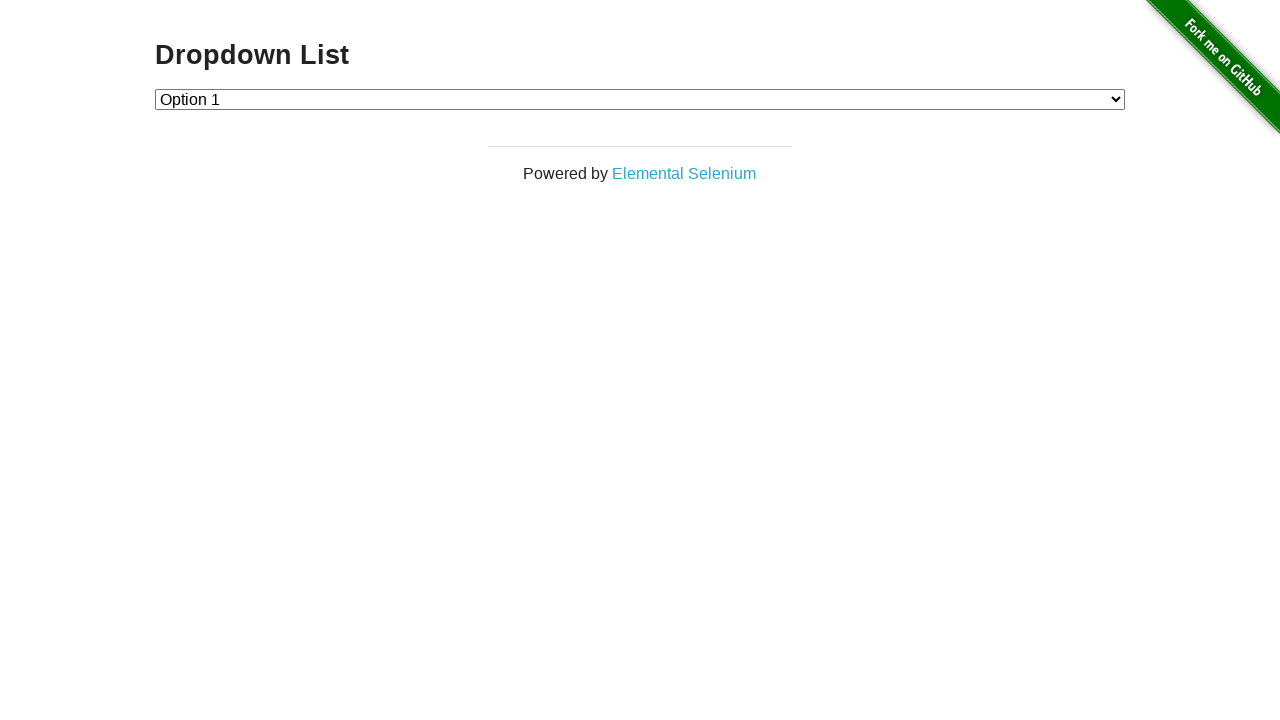

Dropdown size mismatch: expected 4, got 3
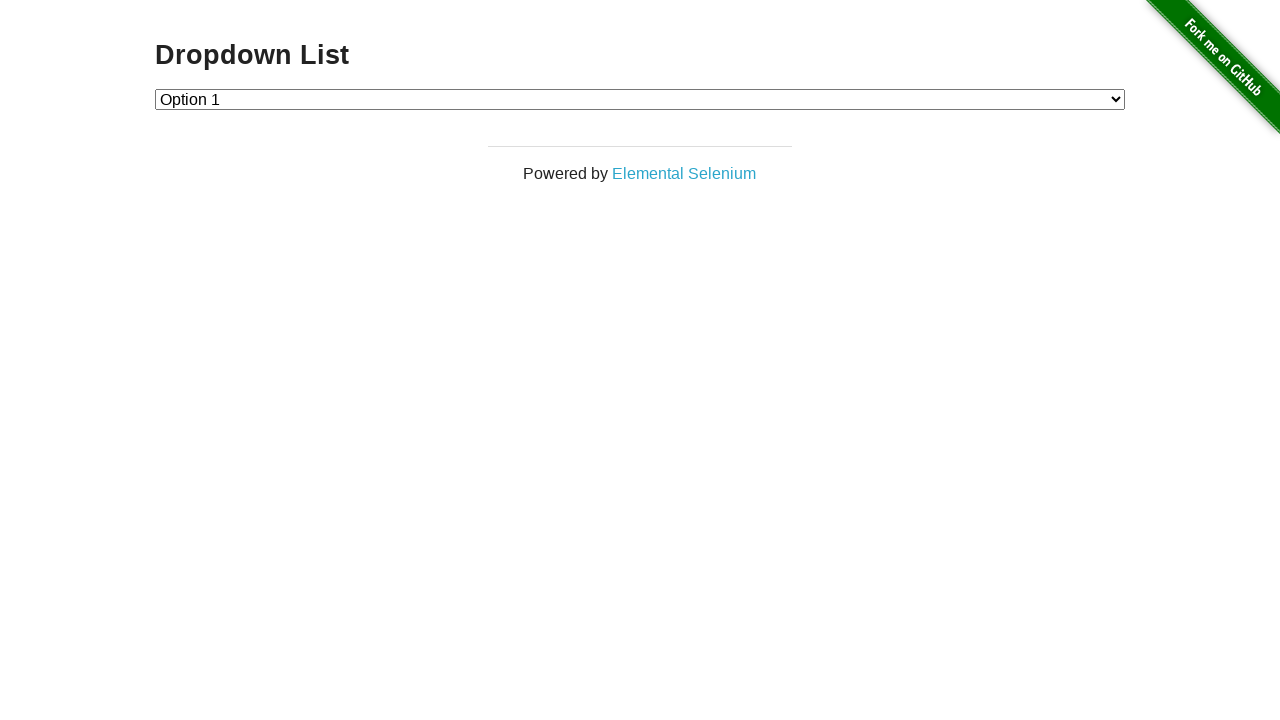

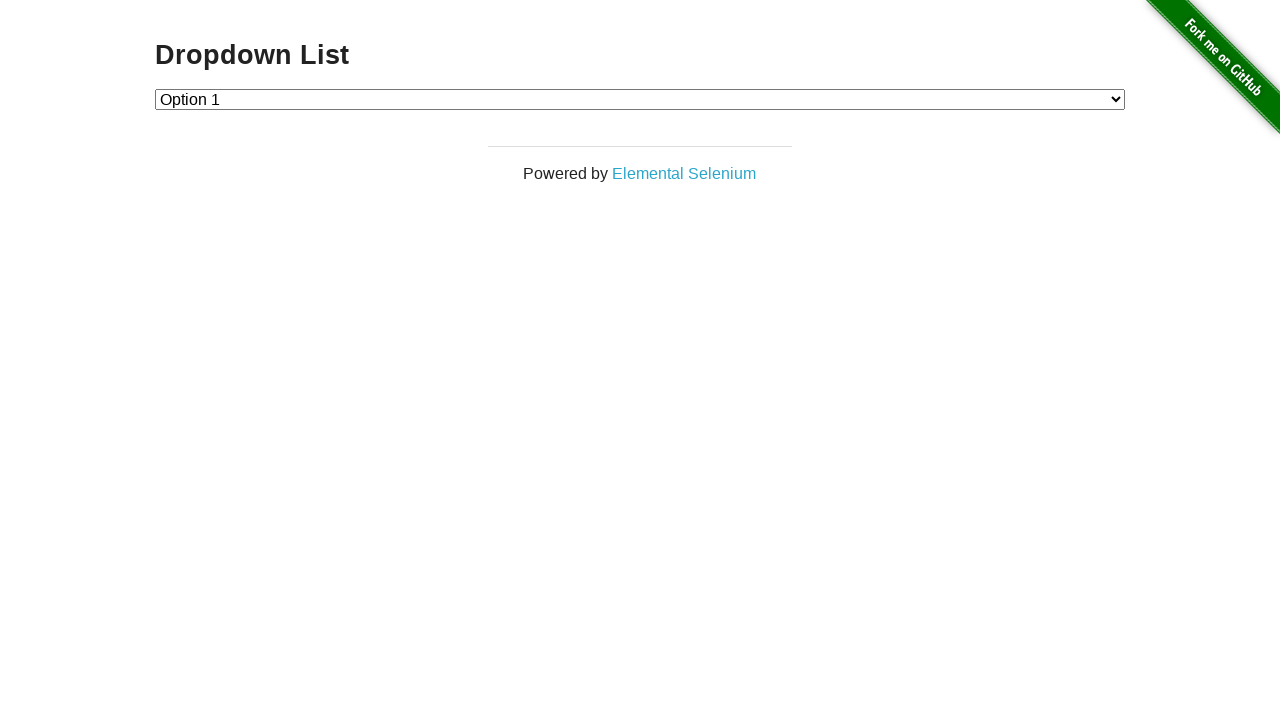